Tests returning a cat by setting cat 2 as rented, then returning it and verifying all cats are listed again

Starting URL: https://cs1632.appspot.com/

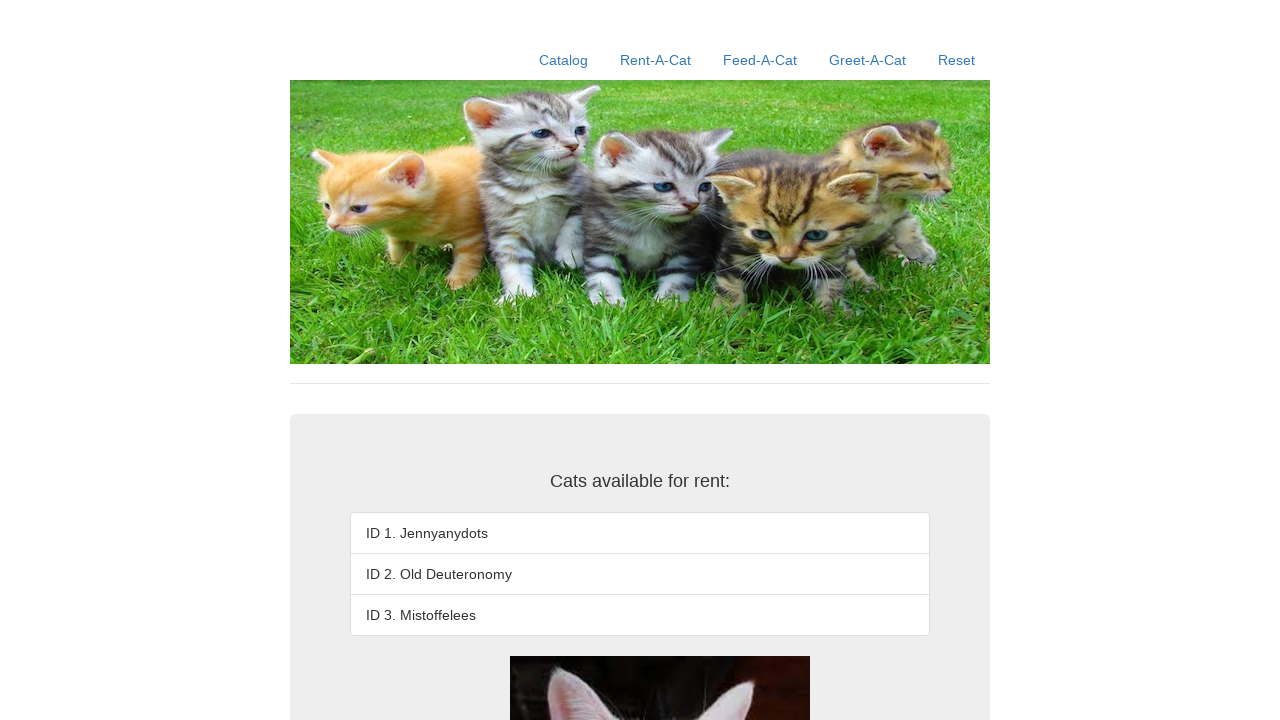

Set initial cookies - all cats not rented
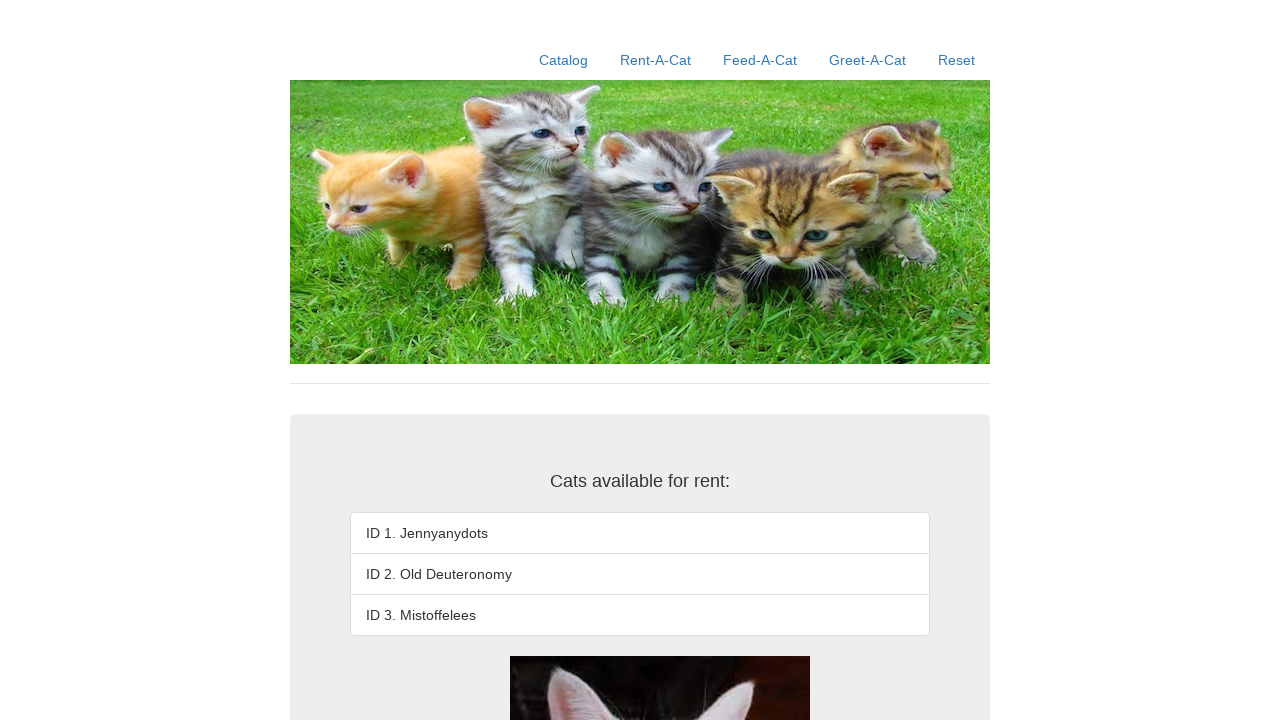

Set cookie to mark cat 2 as rented
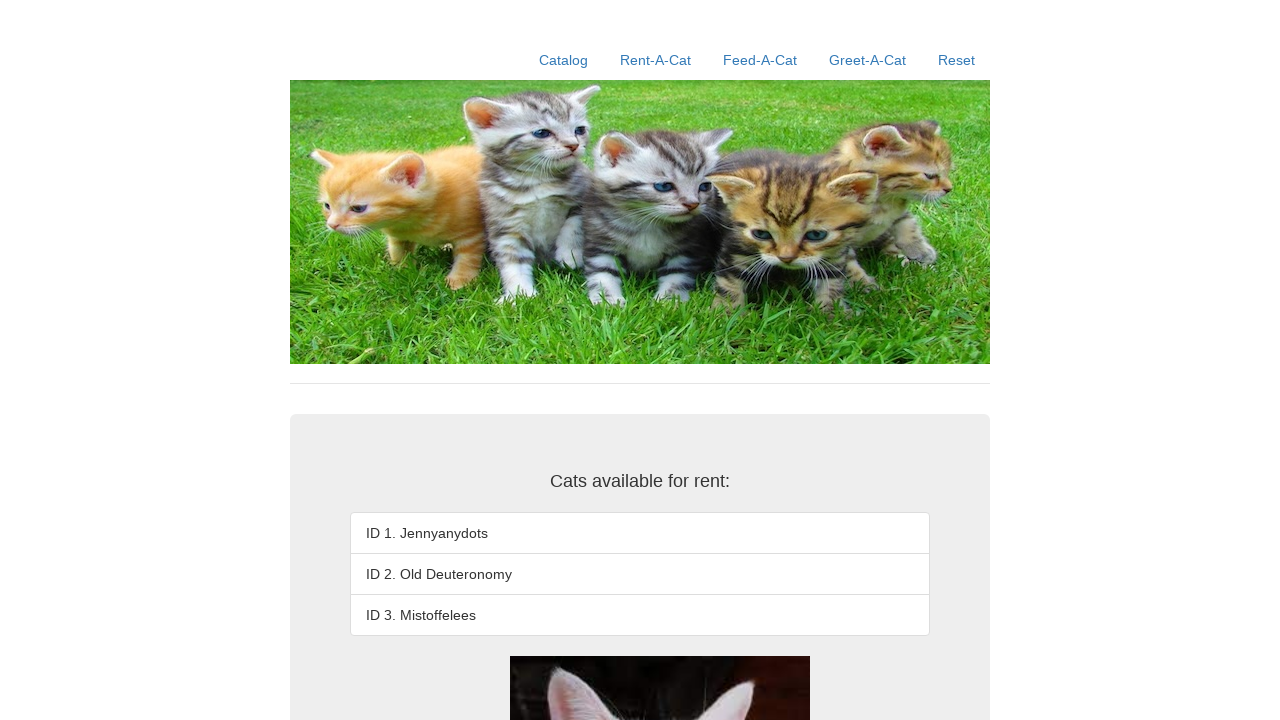

Clicked on rent-a-cat link at (656, 60) on xpath=//a[contains(@href, '/rent-a-cat')]
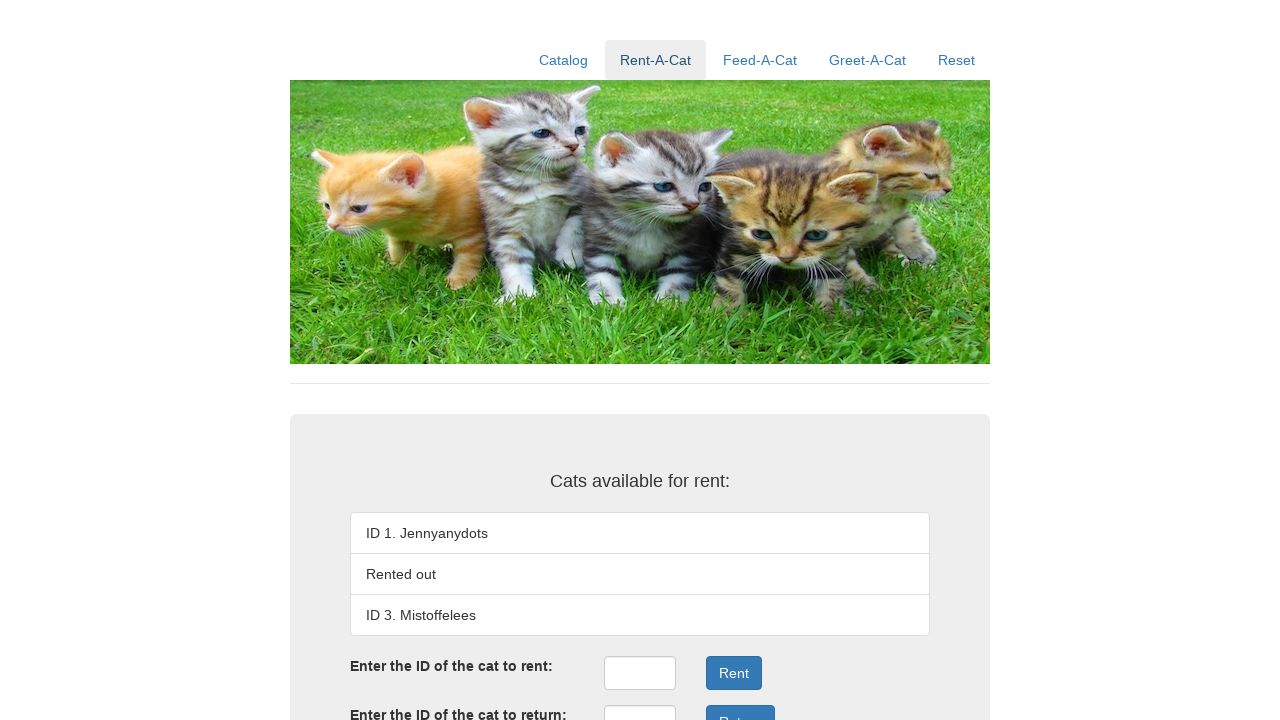

Clicked on return ID input field at (640, 703) on xpath=//input[@id='returnID']
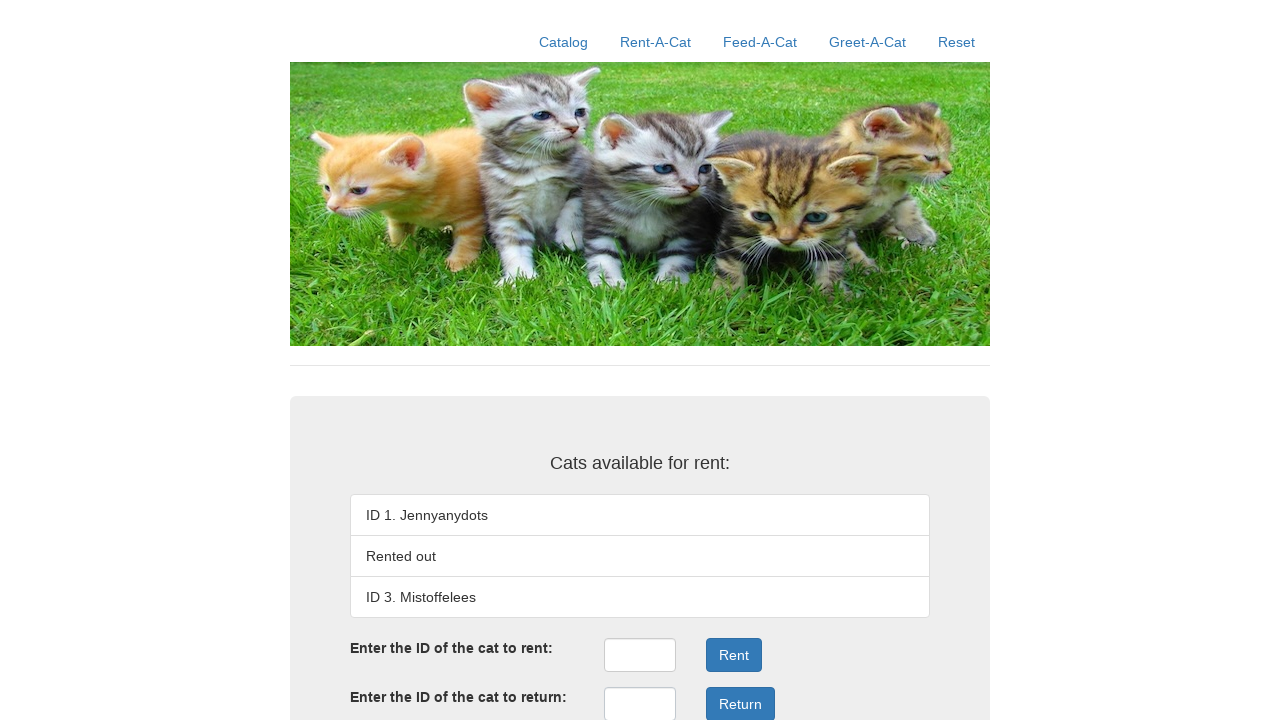

Entered cat ID 2 in return input field on //input[@id='returnID']
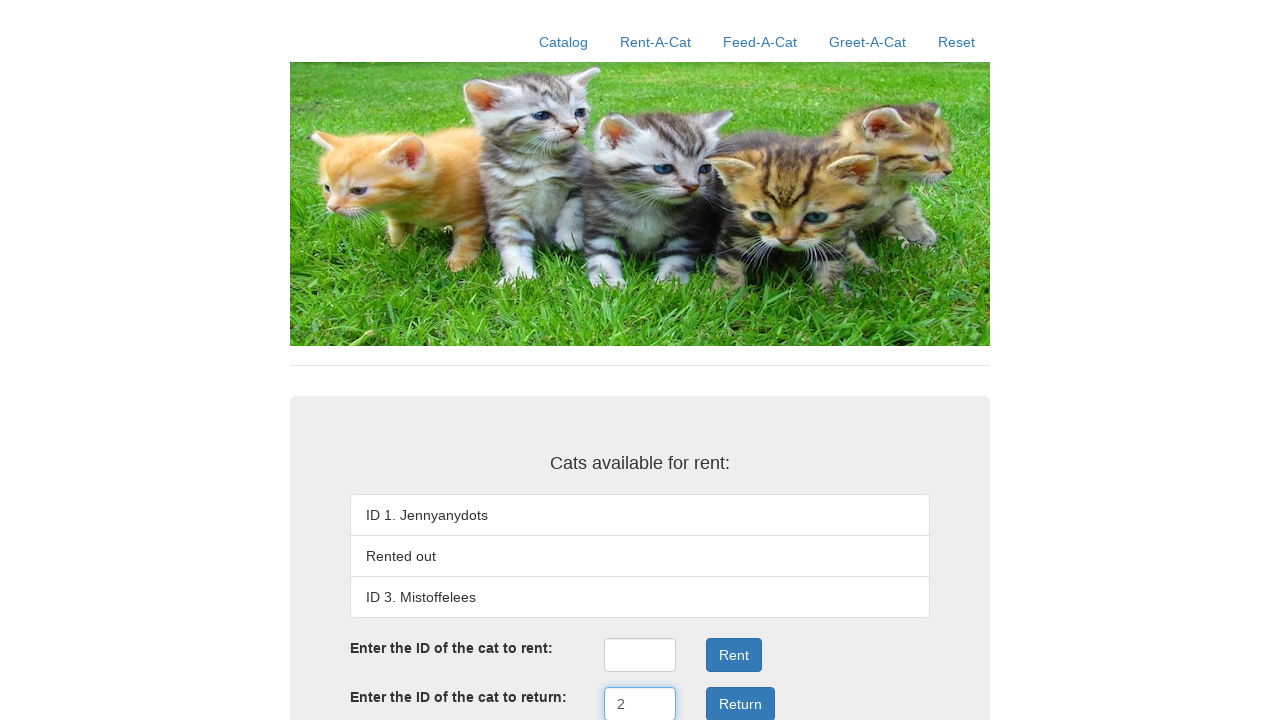

Clicked Return button to process return at (740, 703) on xpath=//button[@onclick='returnSubmit()']
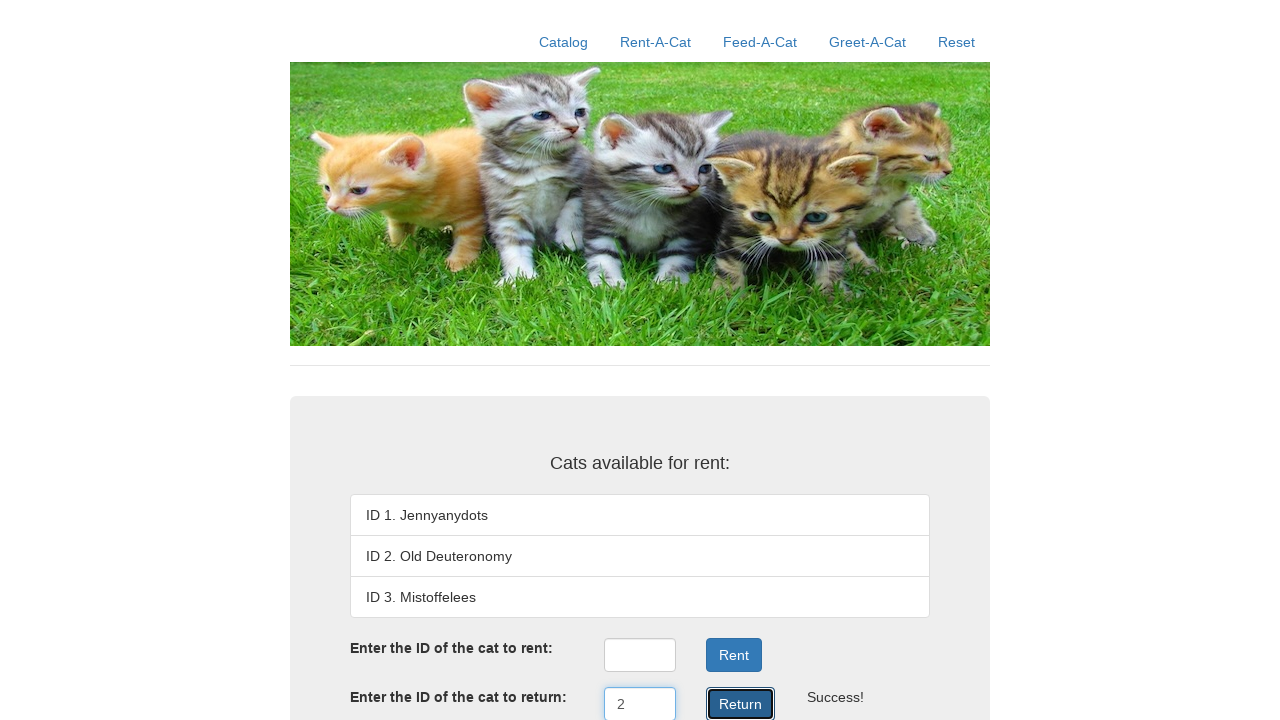

Return result displayed - cat 2 successfully returned
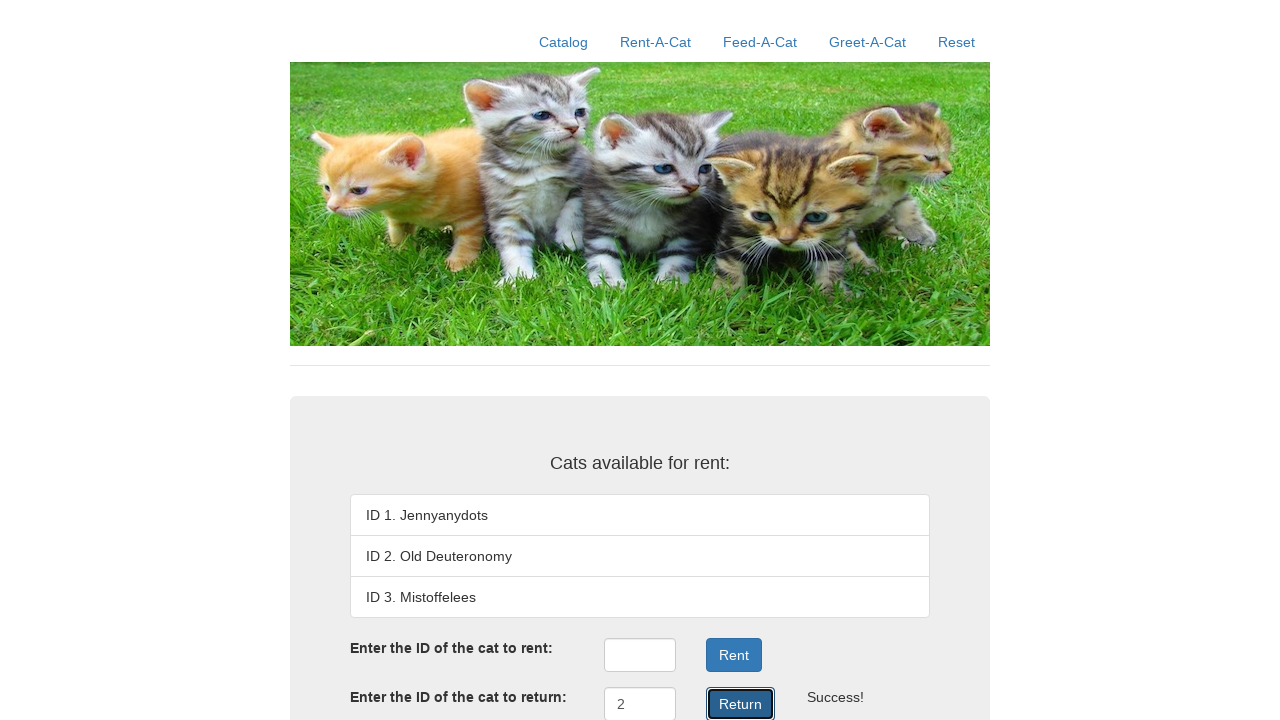

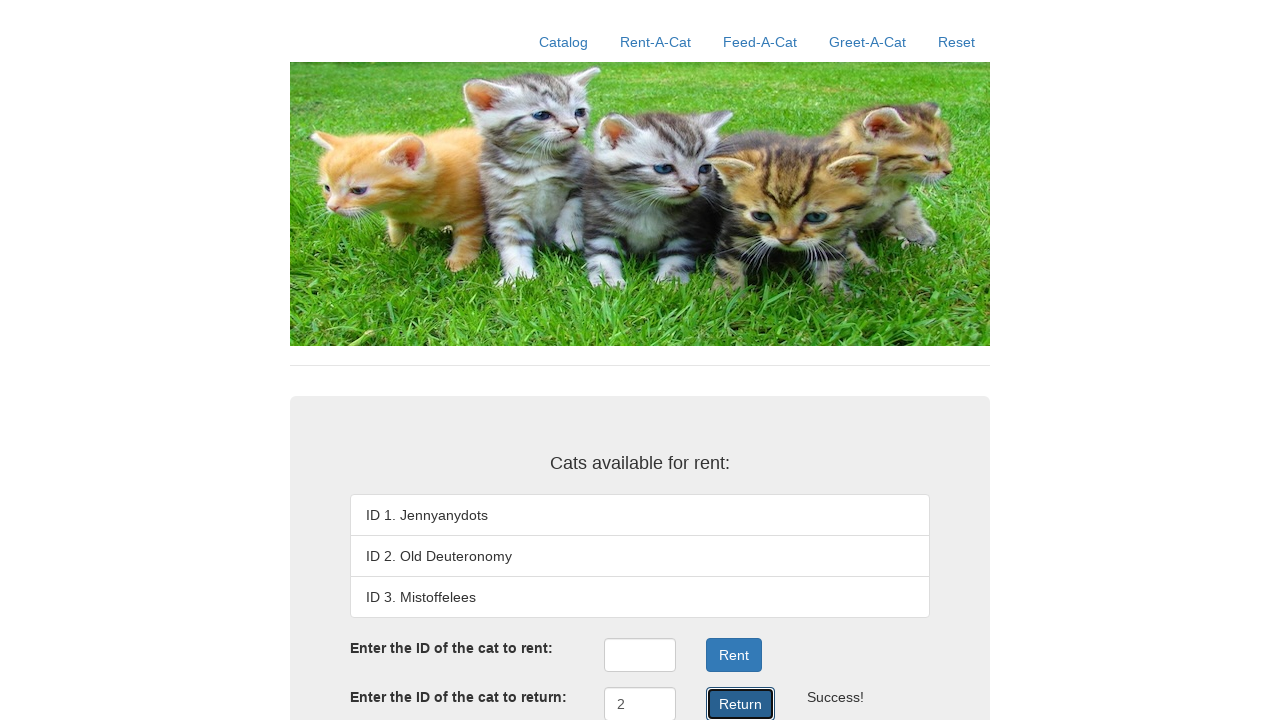